Tests jQuery date picker functionality by selecting "From" and "To" dates, navigating through months as needed to find the target dates

Starting URL: https://syntaxprojects.com/jquery-date-picker-demo-homework.php

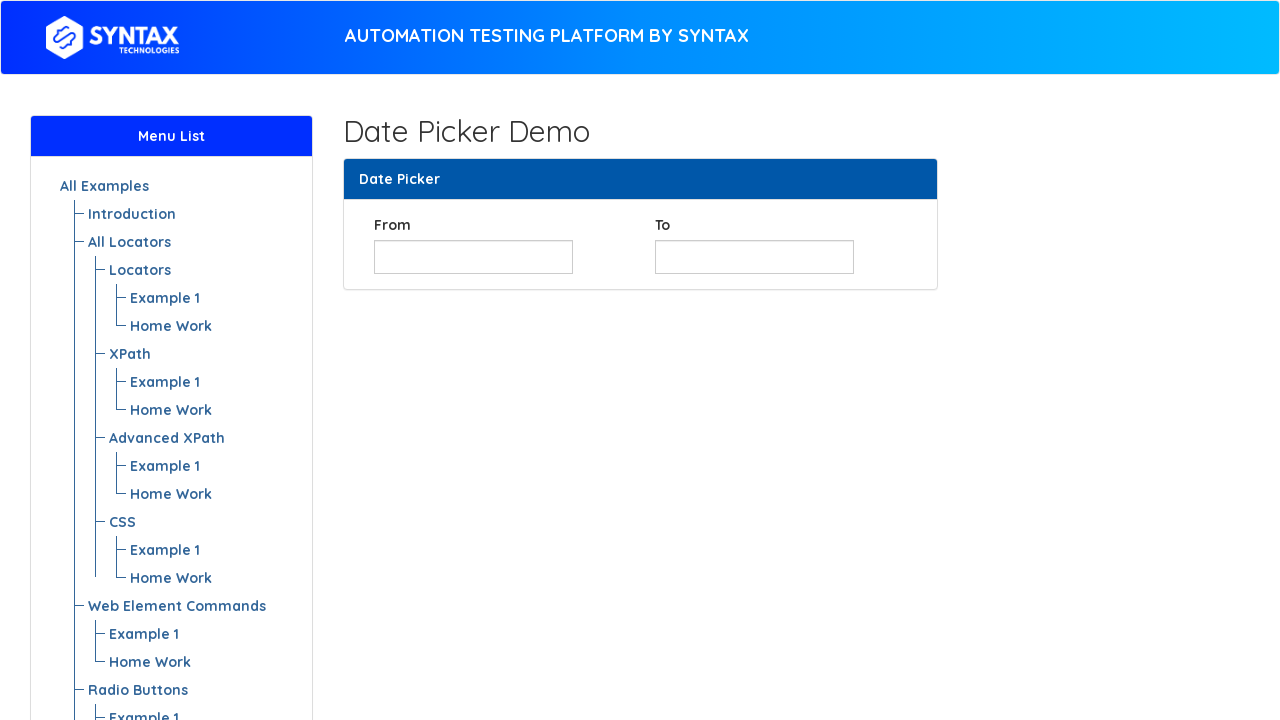

Clicked on the 'From Date' calendar field at (473, 257) on #from_date
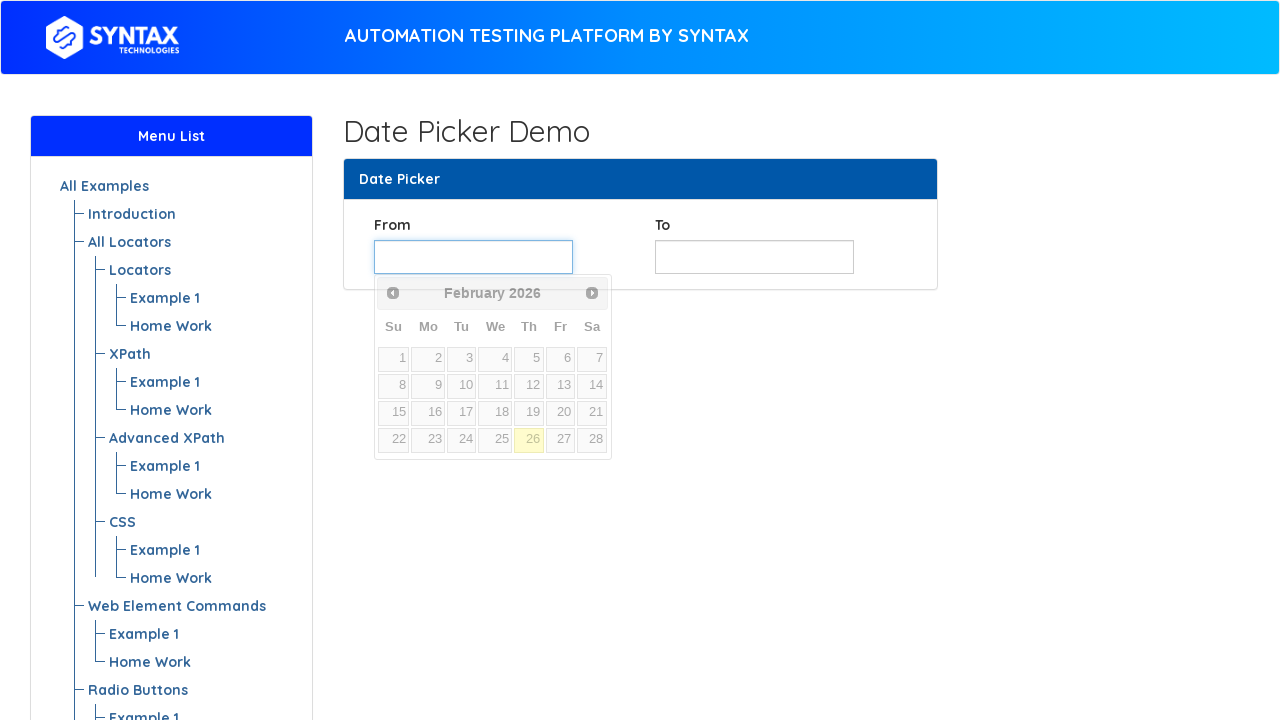

Checked current month in calendar: February
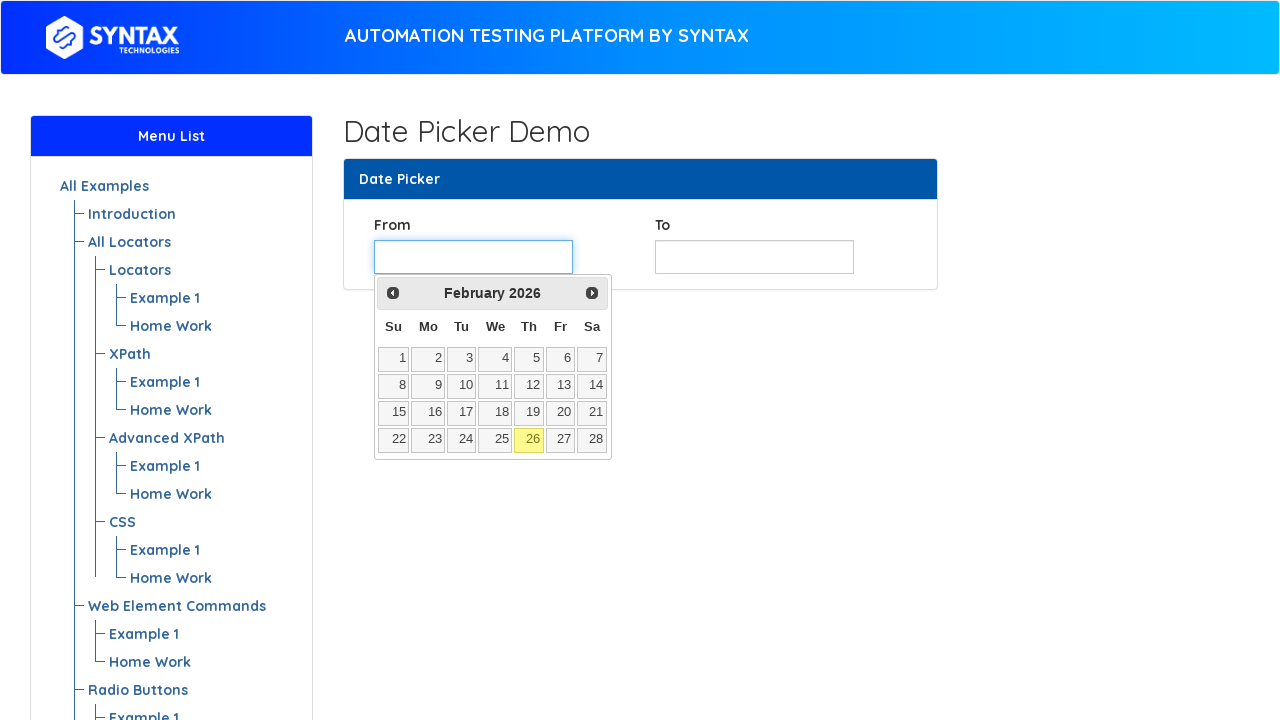

Navigated to next month from February at (592, 293) on xpath=//span[text()='Next']
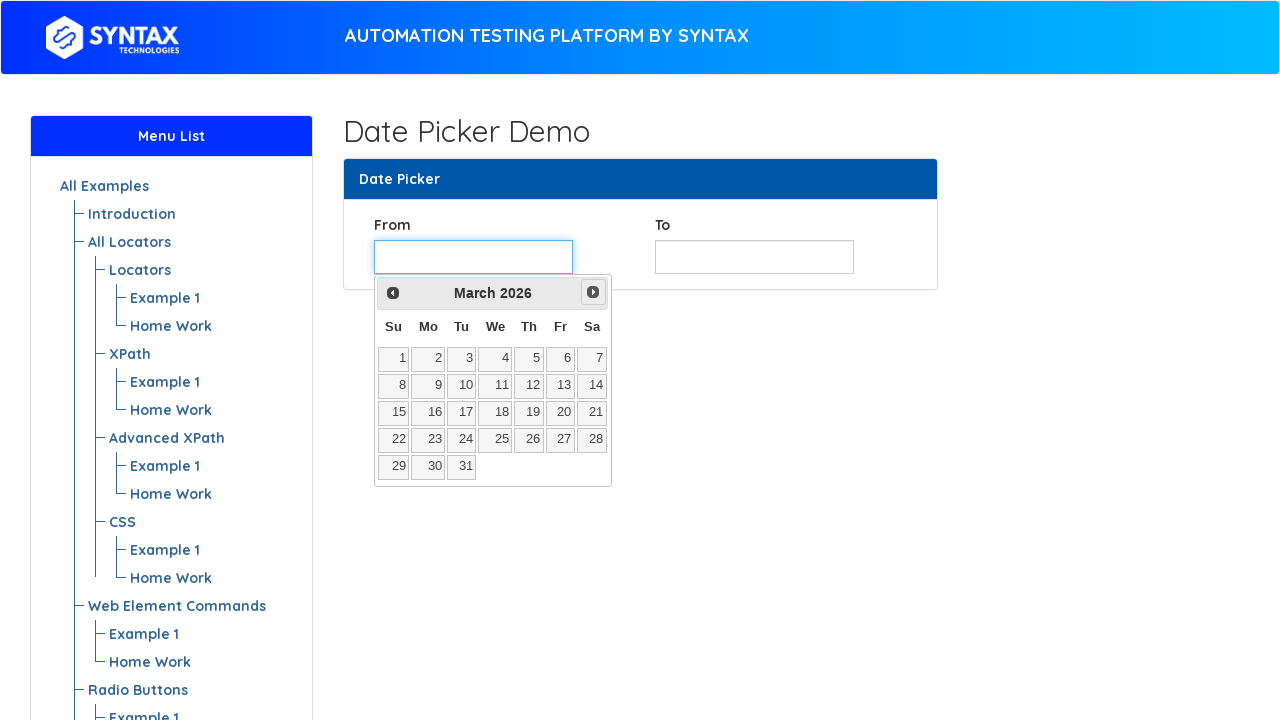

Checked current month in calendar: March
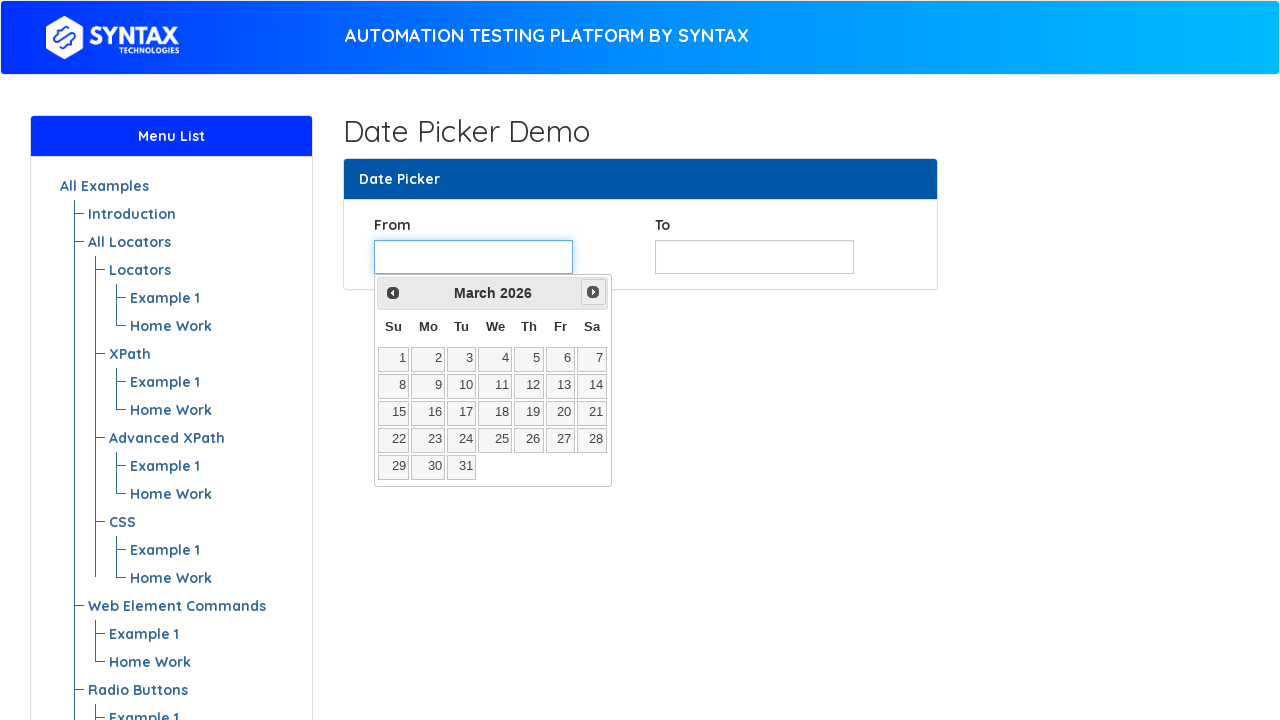

Navigated to next month from March at (593, 292) on xpath=//span[text()='Next']
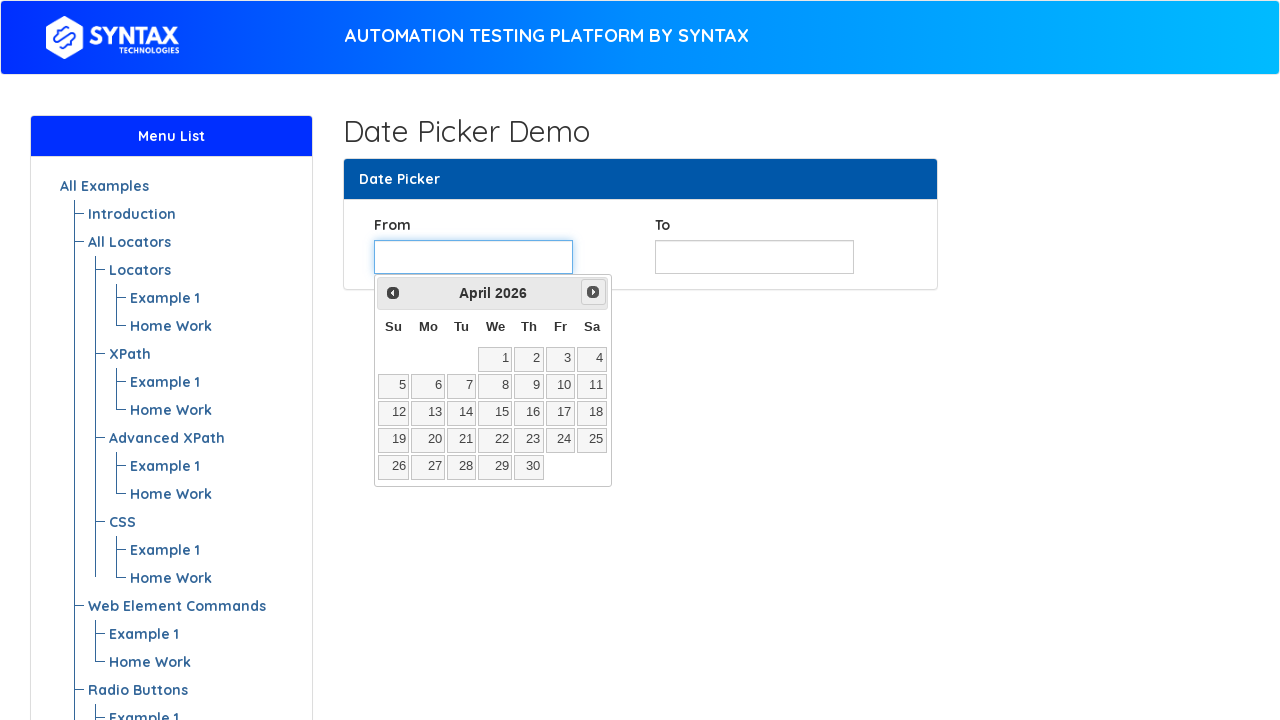

Checked current month in calendar: April
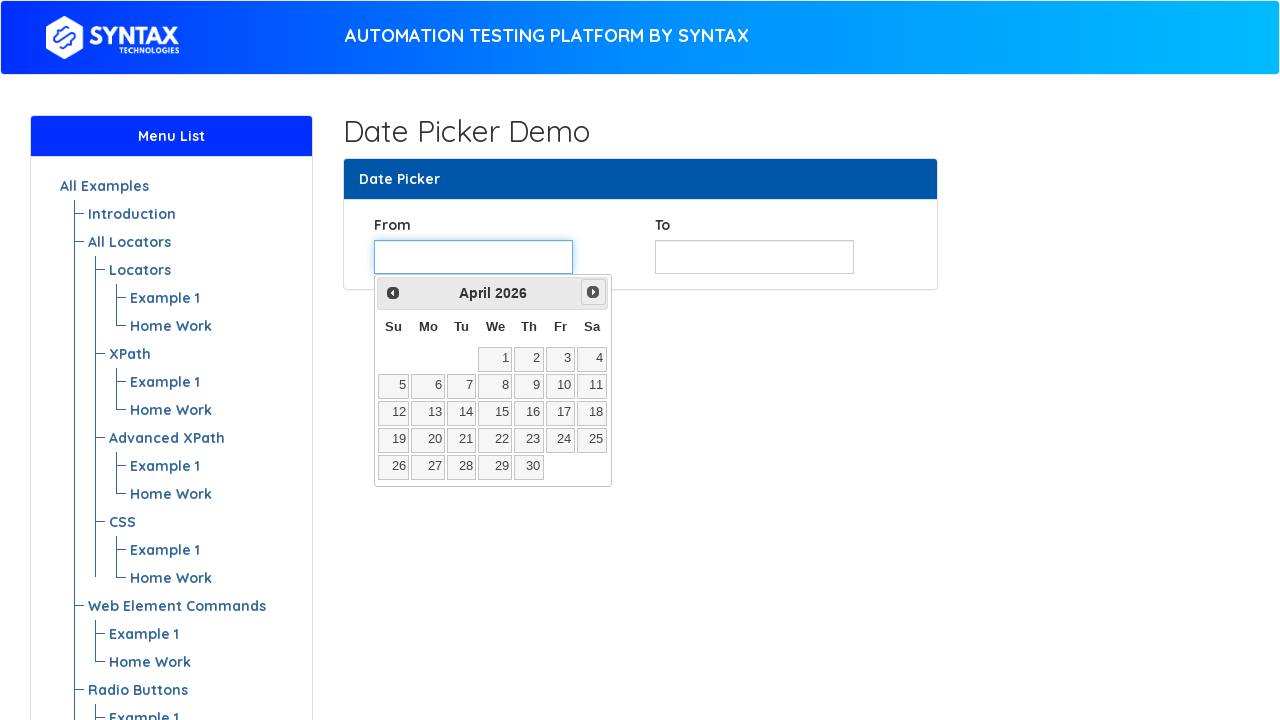

Navigated to next month from April at (593, 292) on xpath=//span[text()='Next']
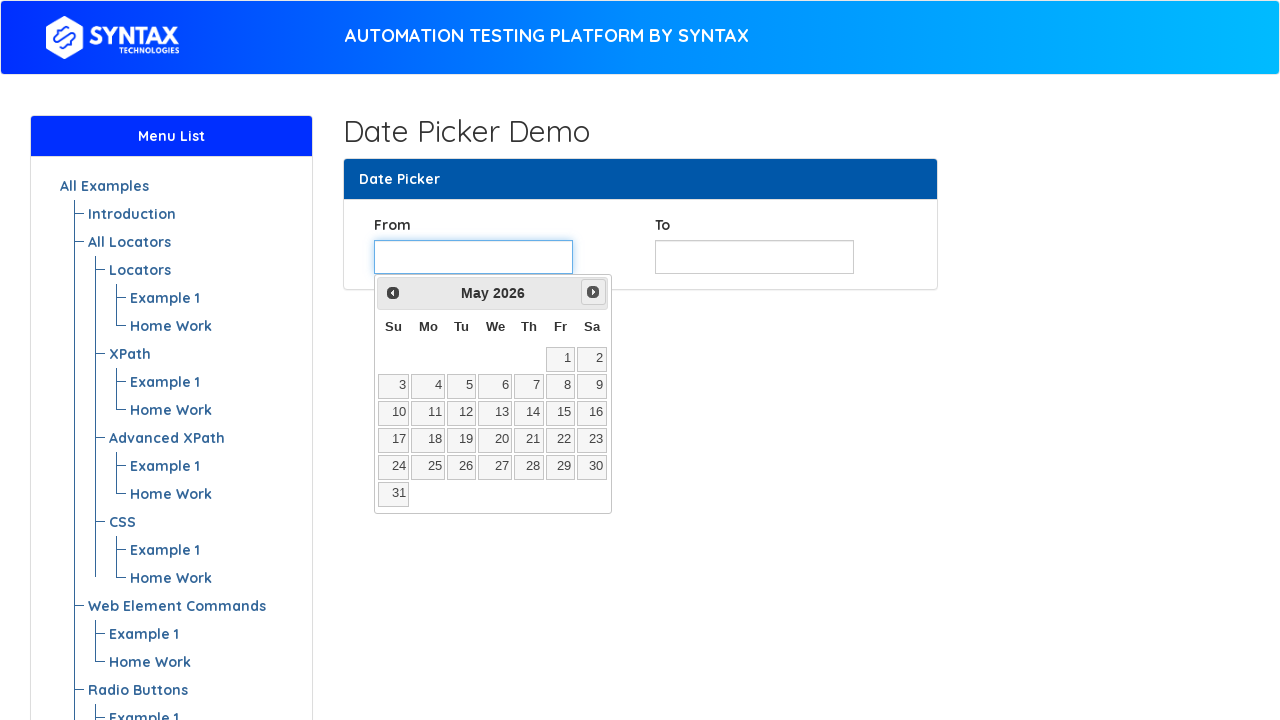

Checked current month in calendar: May
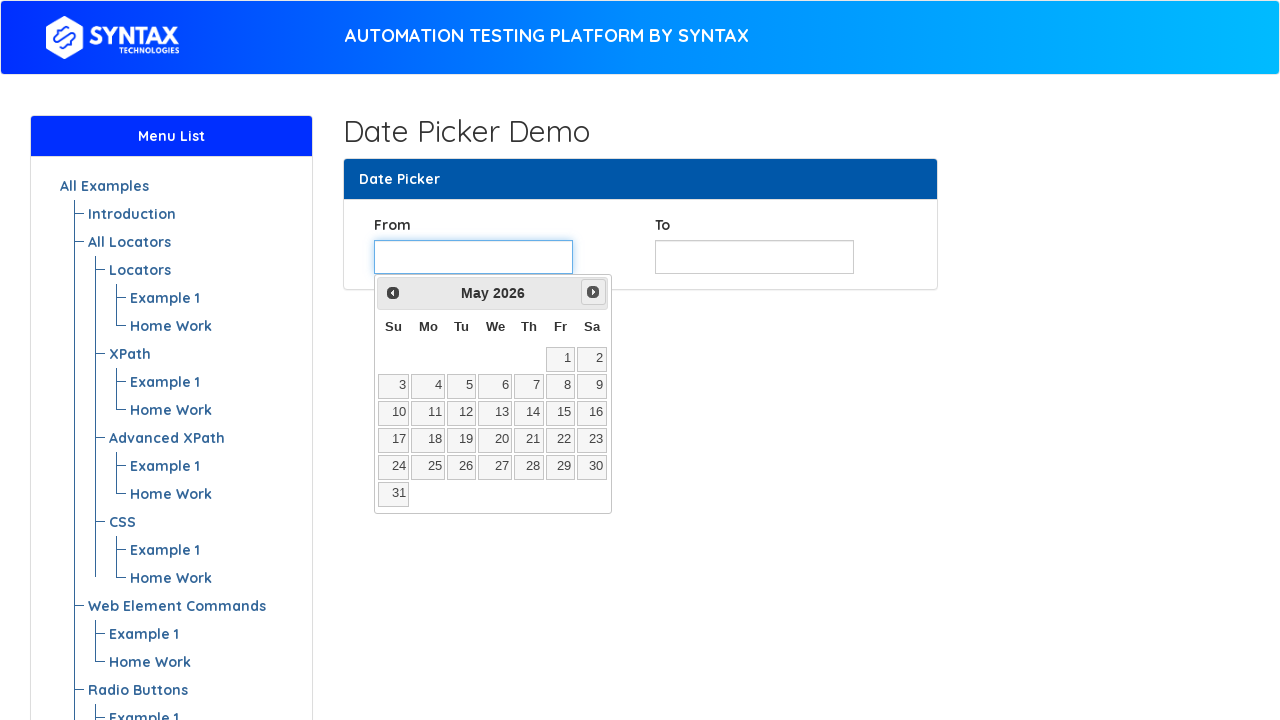

Navigated to next month from May at (593, 292) on xpath=//span[text()='Next']
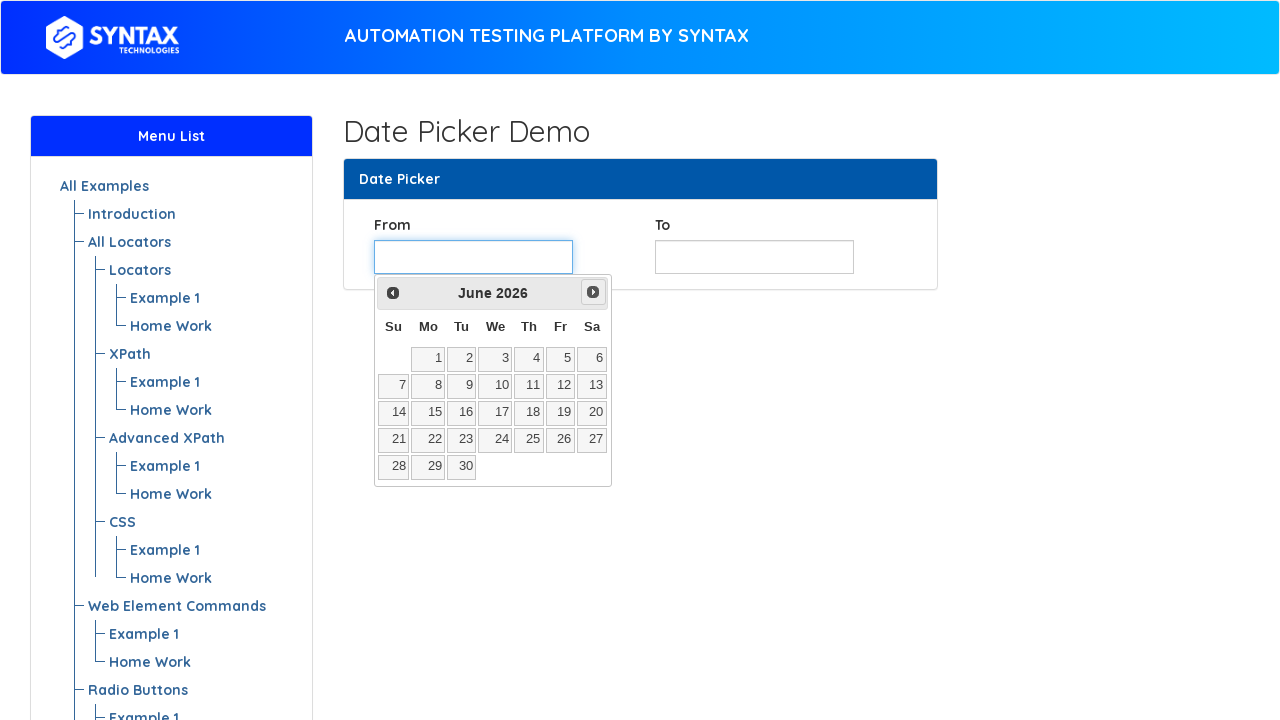

Checked current month in calendar: June
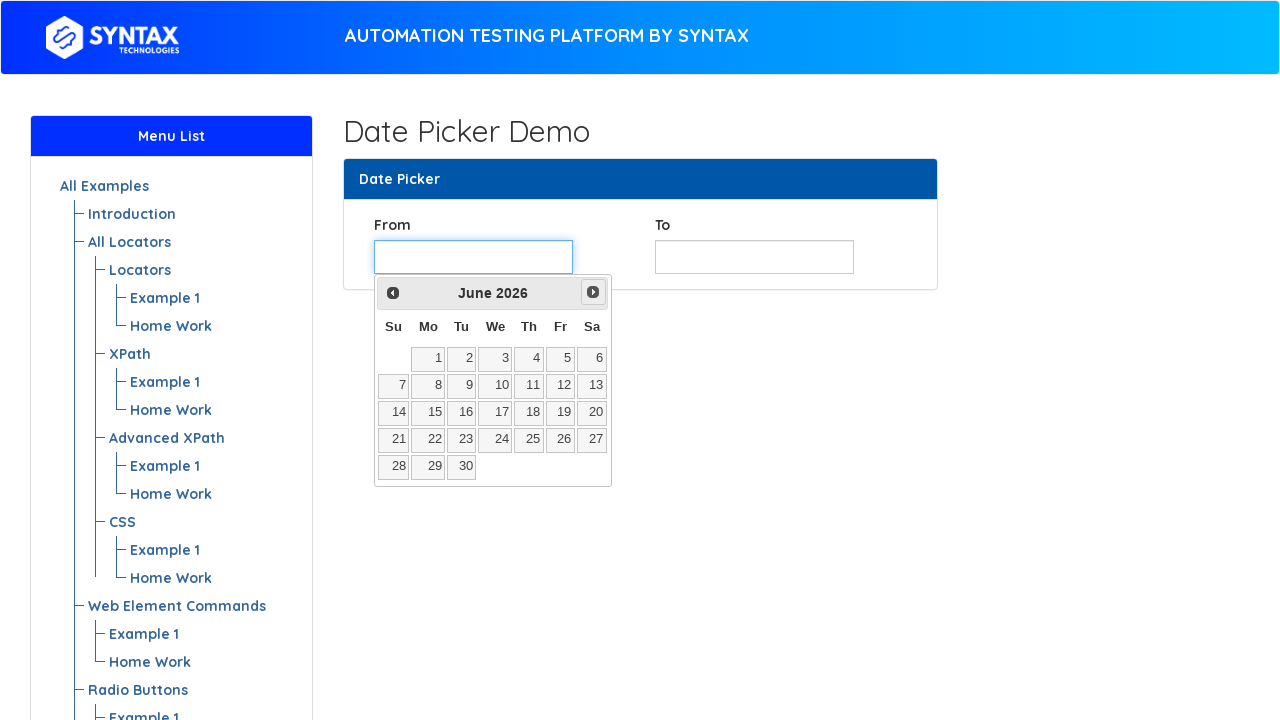

Navigated to next month from June at (593, 292) on xpath=//span[text()='Next']
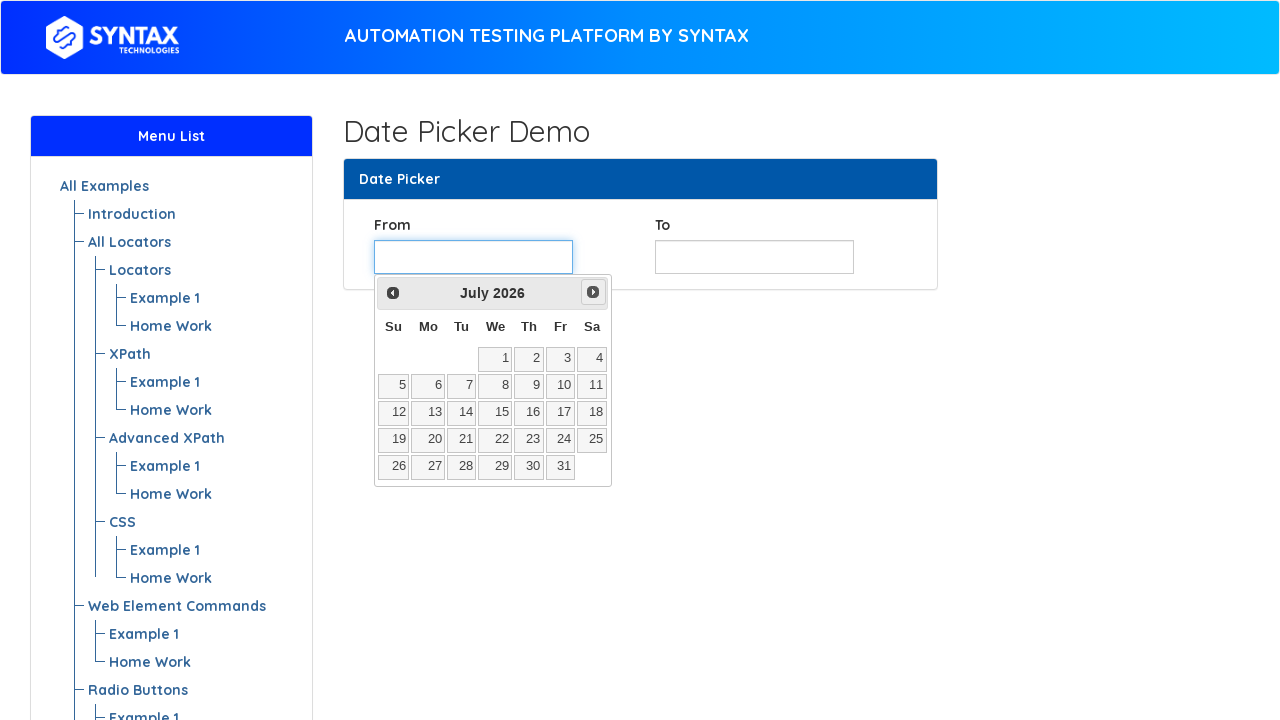

Checked current month in calendar: July
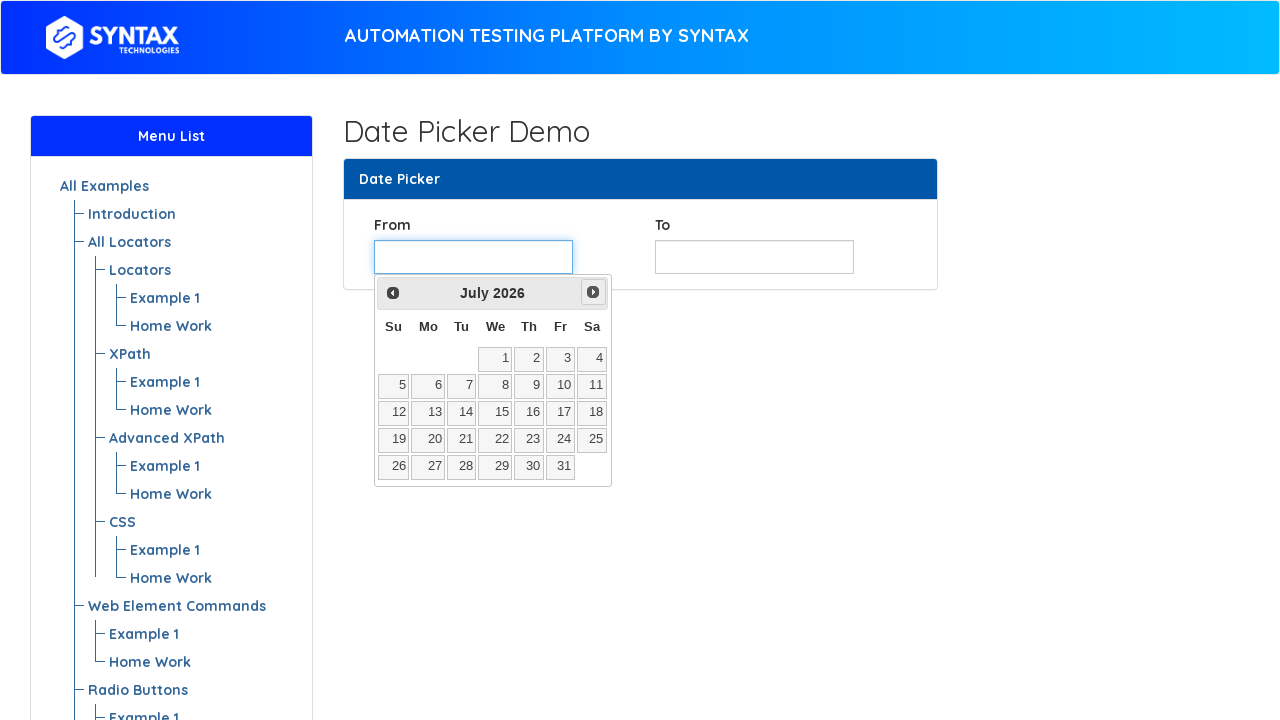

Selected date 25 in July at (592, 440) on xpath=//table/tbody/tr/td >> nth=27
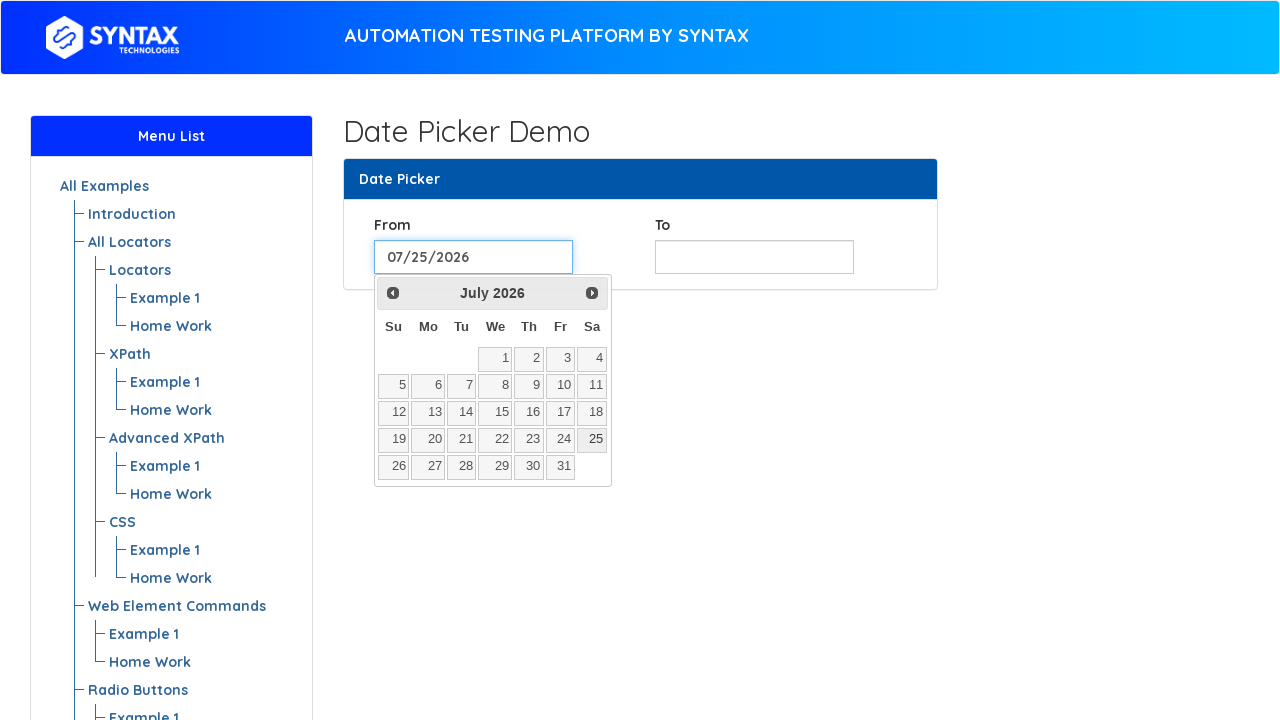

Clicked on the 'To Date' calendar field at (754, 257) on #to_date
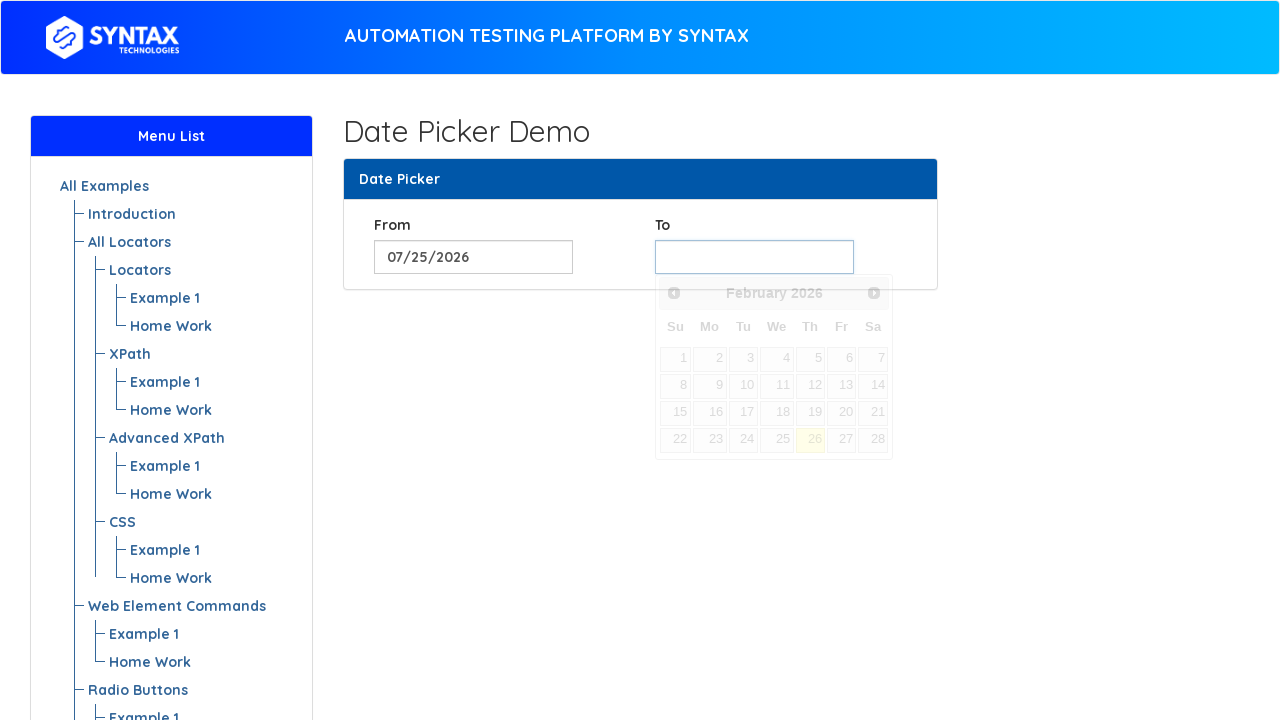

Checked current month in calendar: February
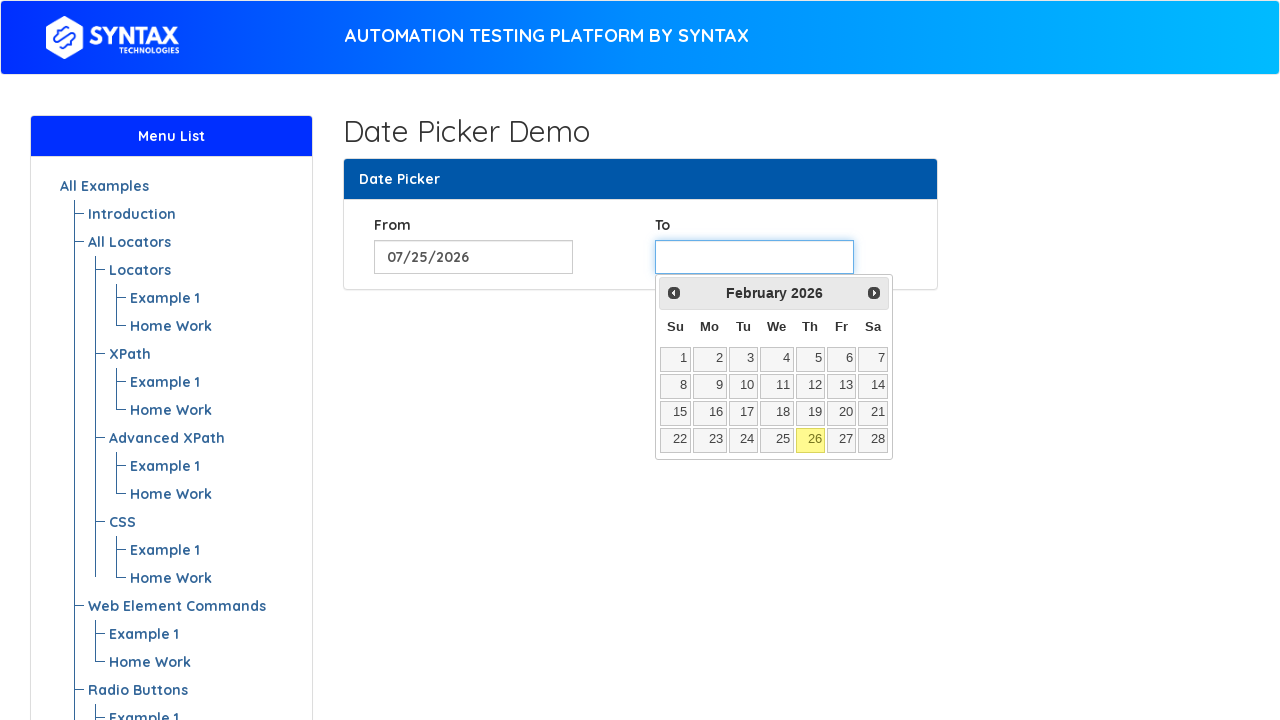

Navigated to next month from February at (874, 293) on xpath=//span[text()='Next']
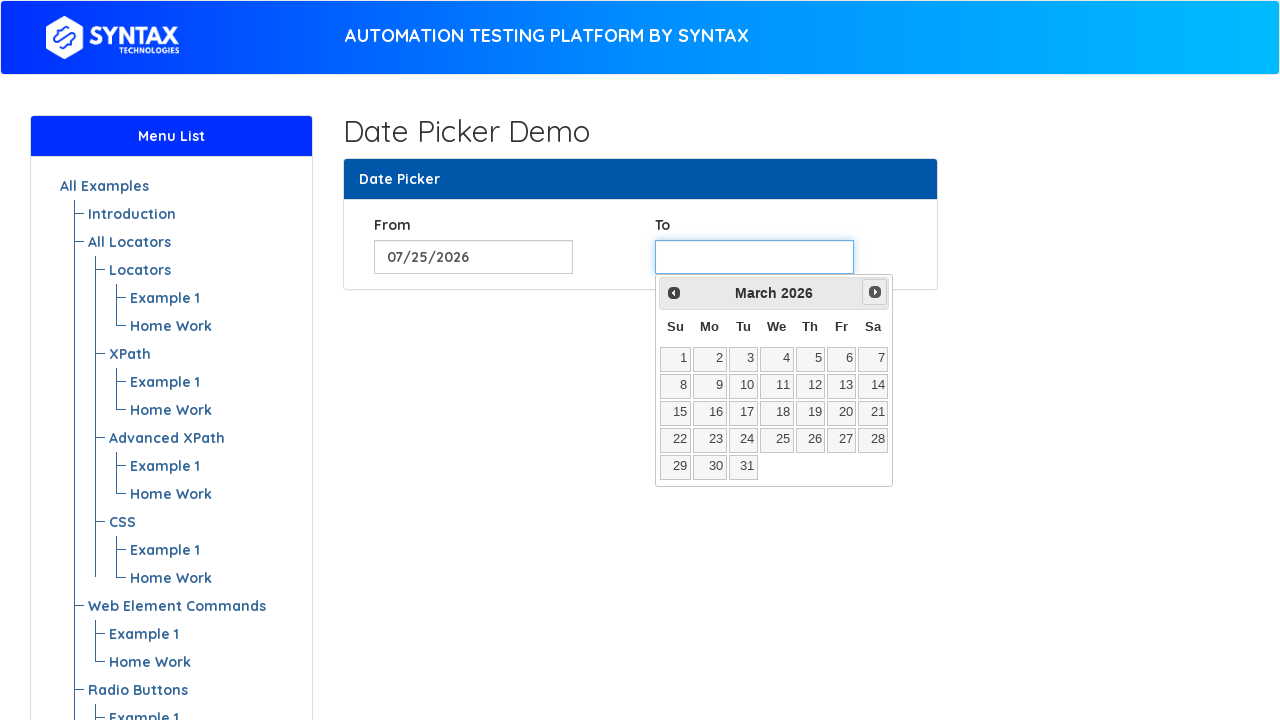

Checked current month in calendar: March
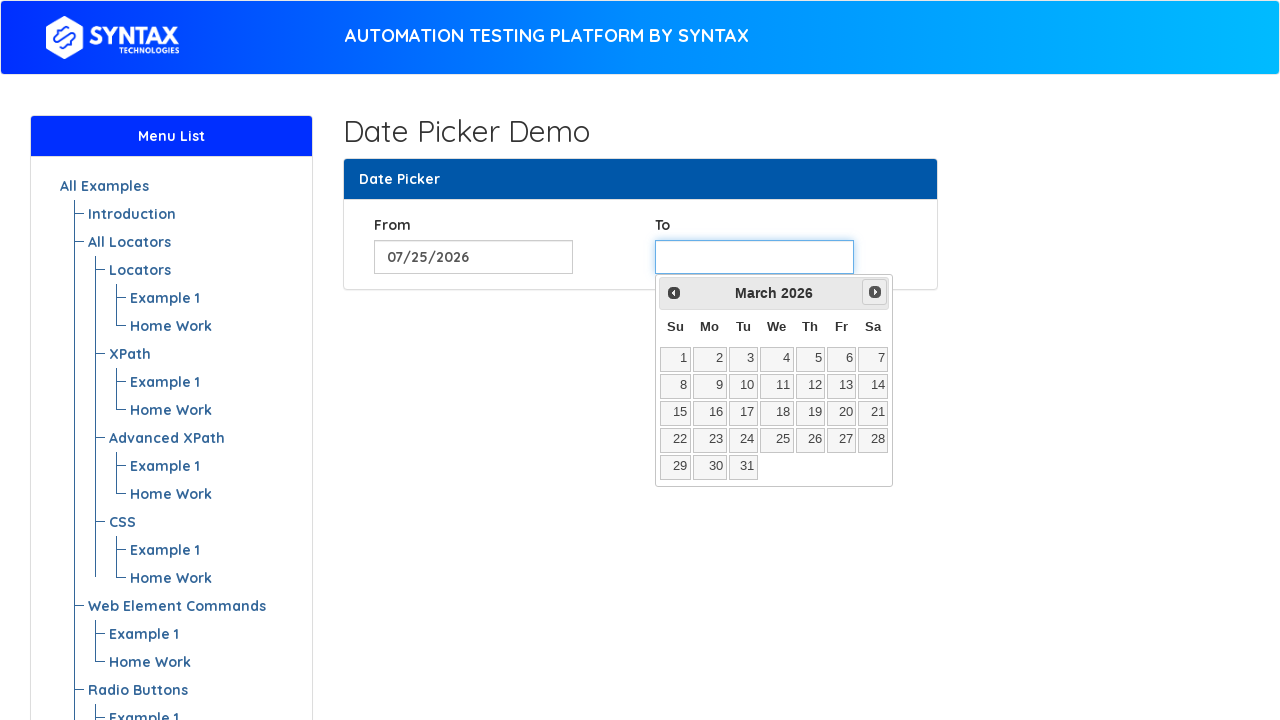

Navigated to next month from March at (875, 292) on xpath=//span[text()='Next']
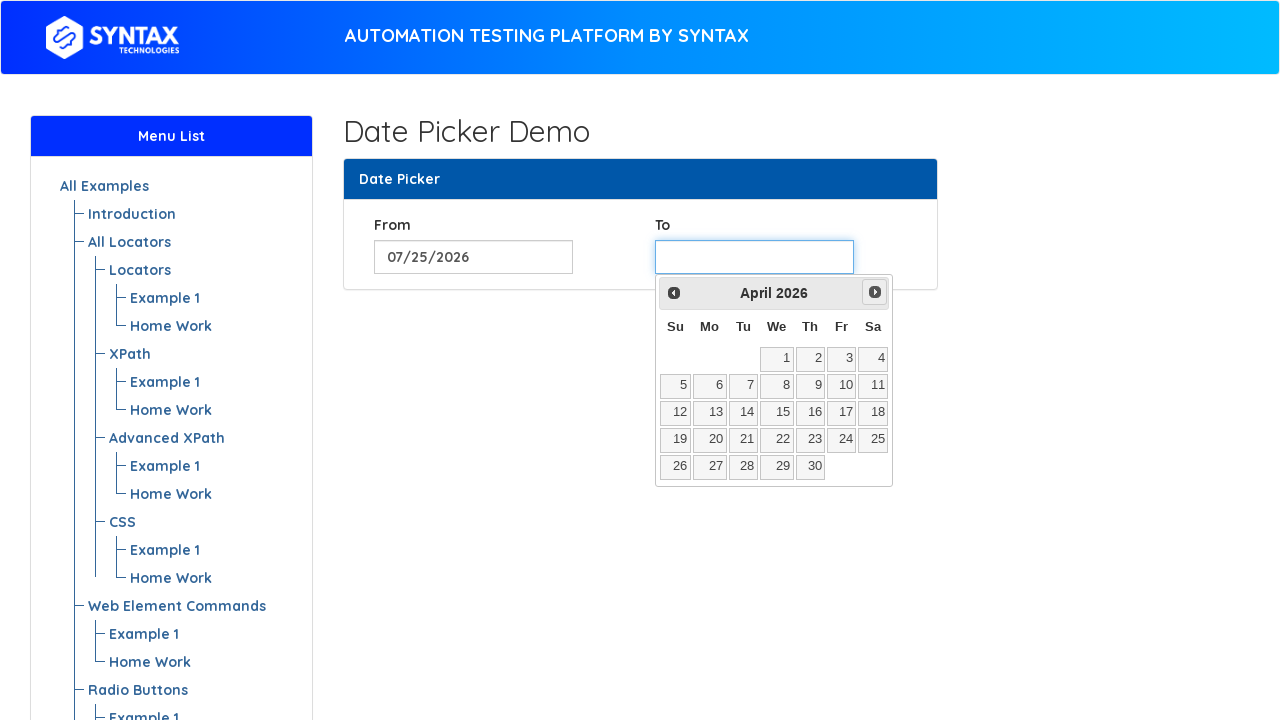

Checked current month in calendar: April
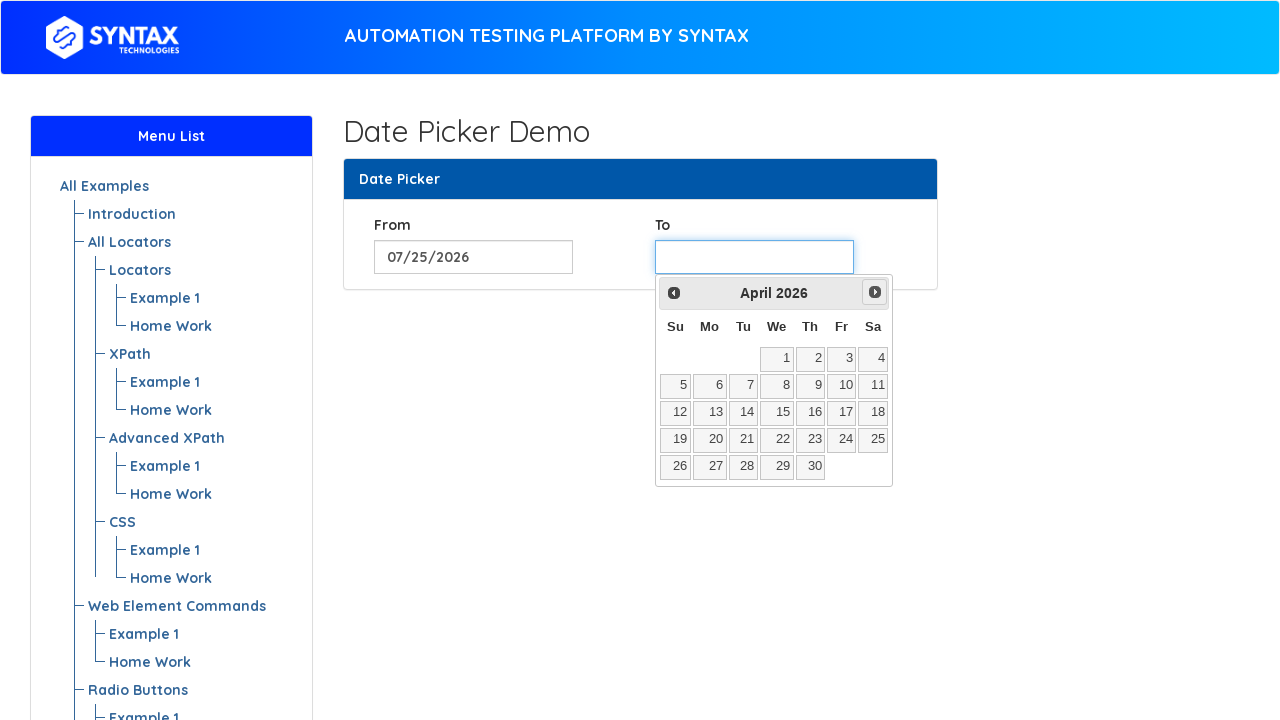

Navigated to next month from April at (875, 292) on xpath=//span[text()='Next']
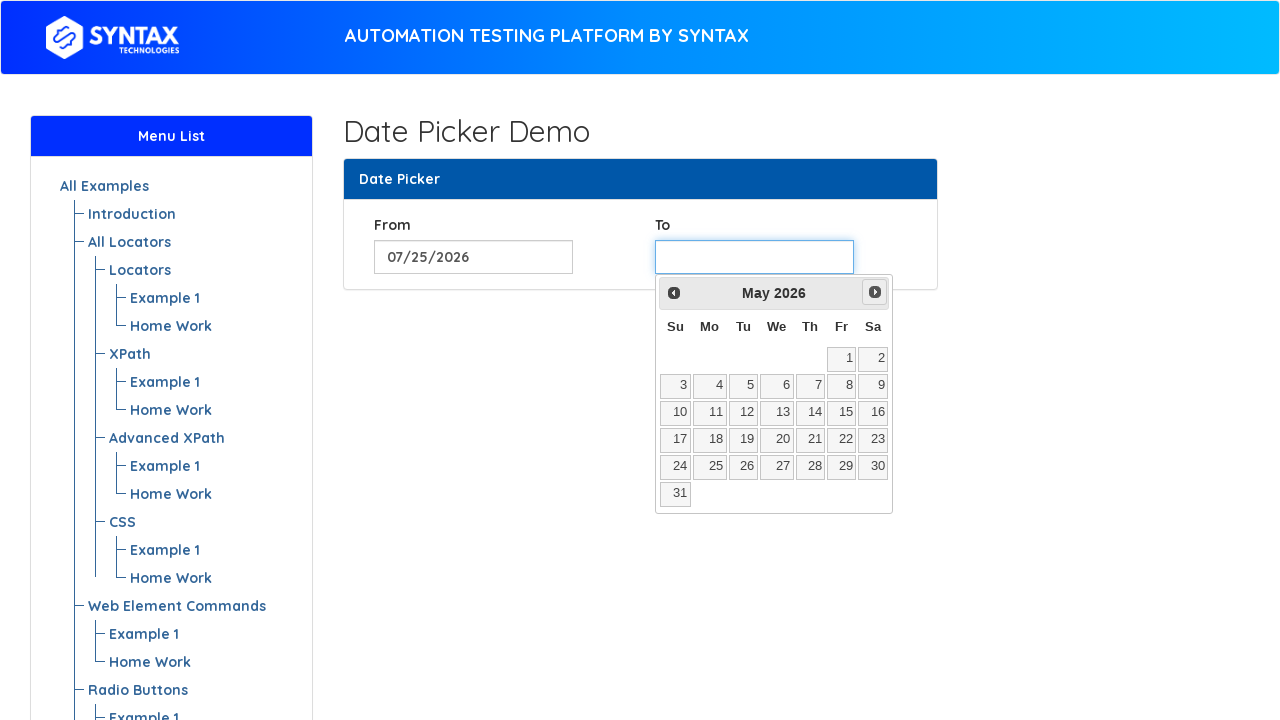

Checked current month in calendar: May
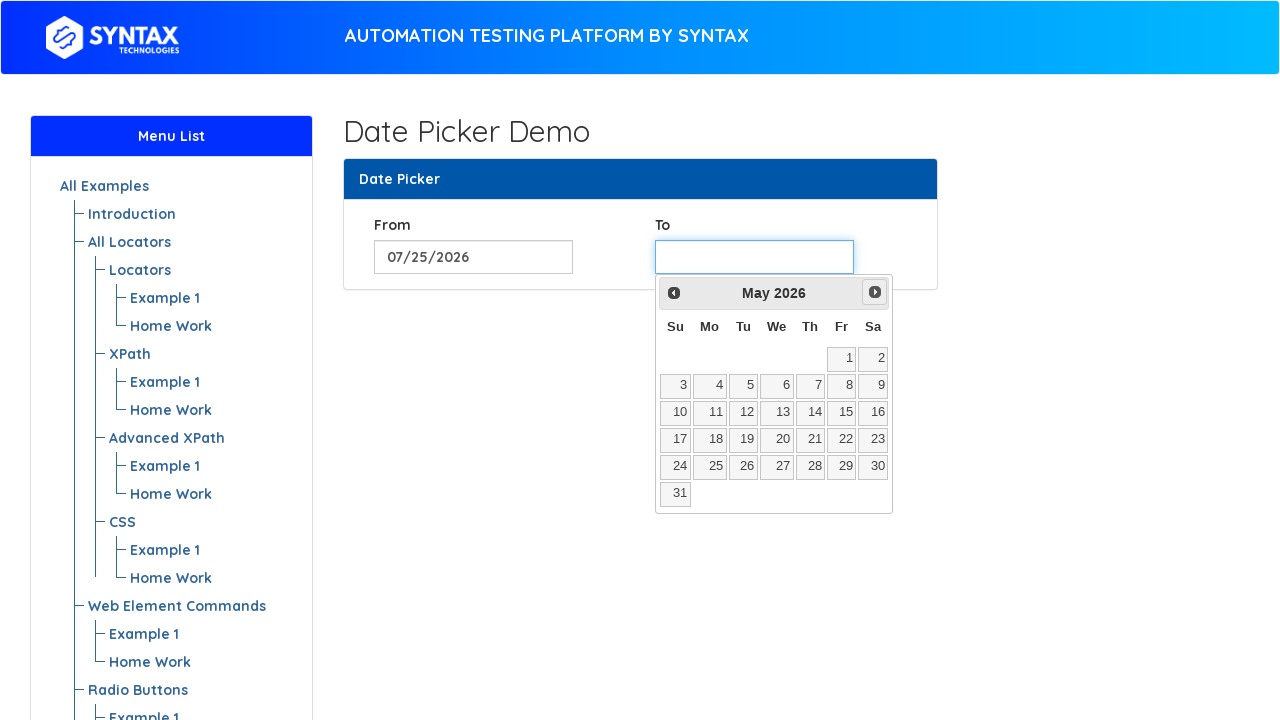

Navigated to next month from May at (875, 292) on xpath=//span[text()='Next']
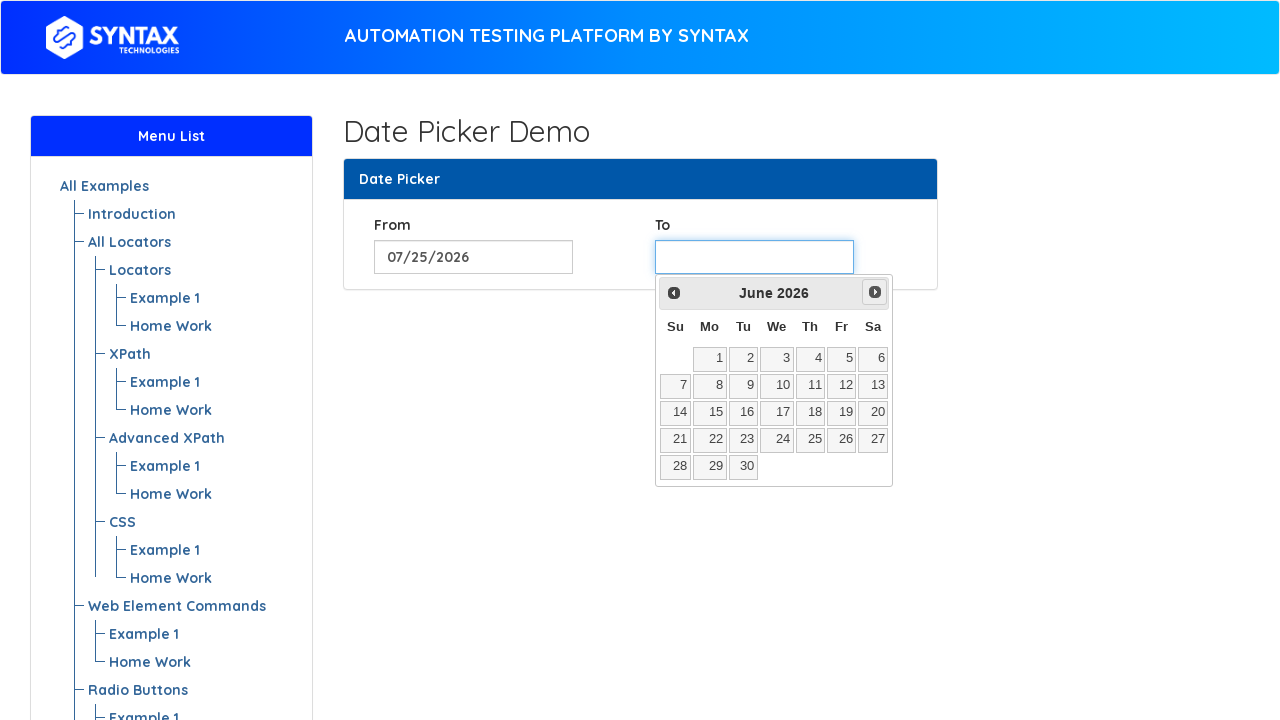

Checked current month in calendar: June
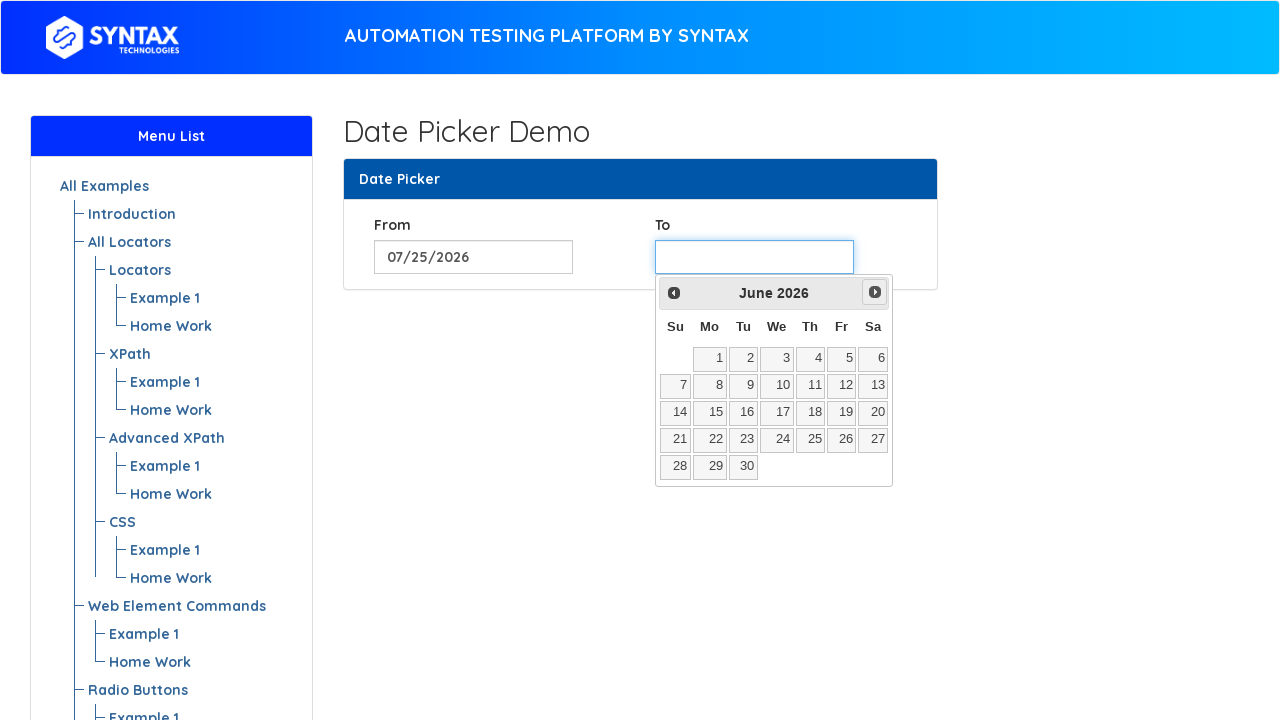

Navigated to next month from June at (875, 292) on xpath=//span[text()='Next']
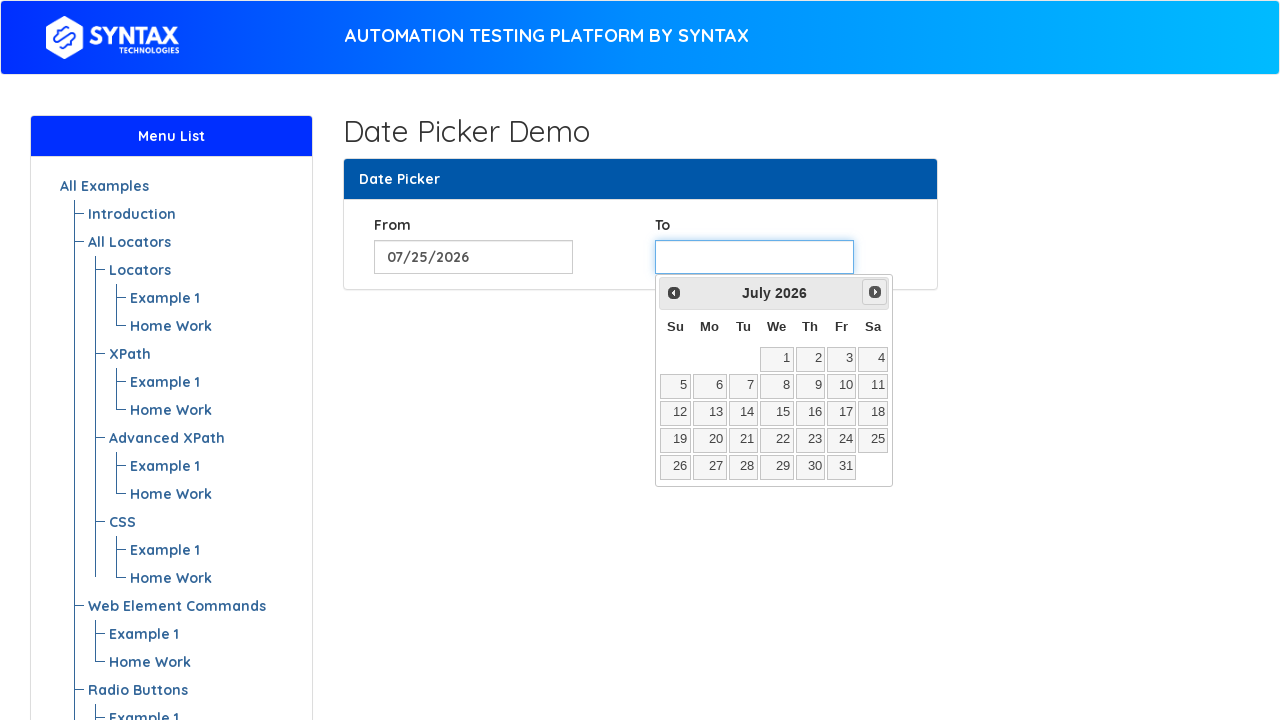

Checked current month in calendar: July
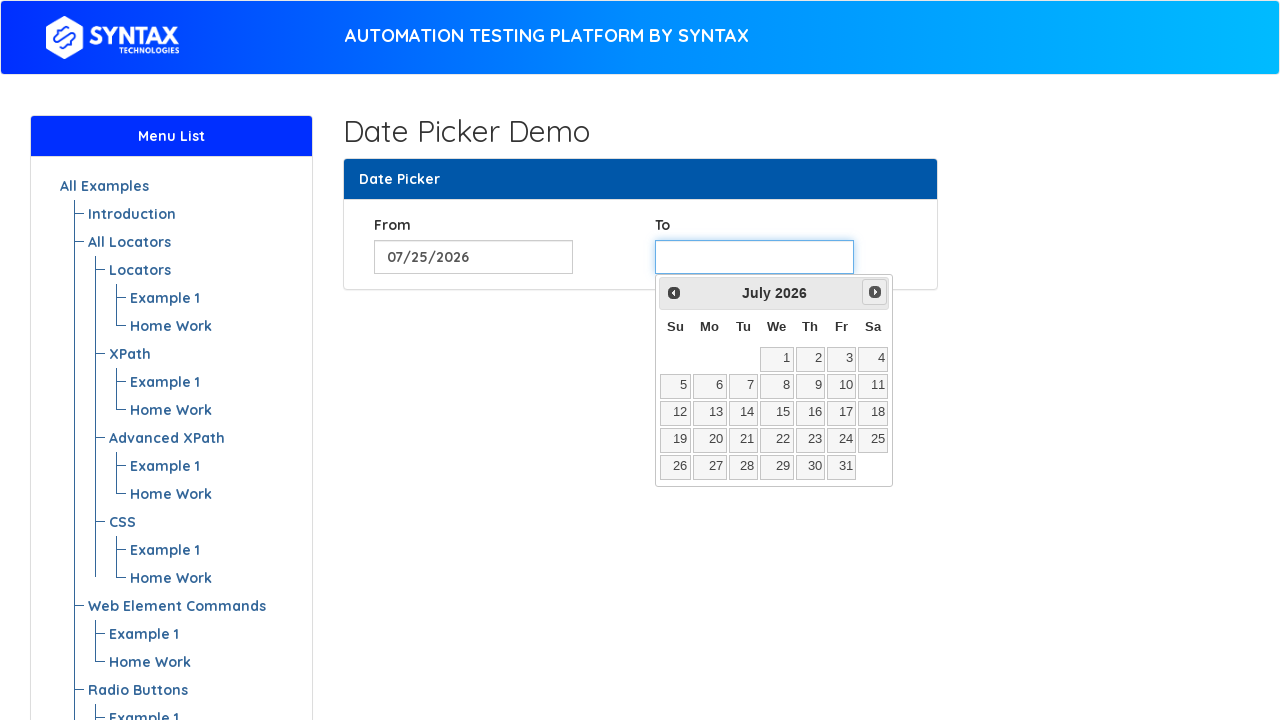

Navigated to next month from July at (875, 292) on xpath=//span[text()='Next']
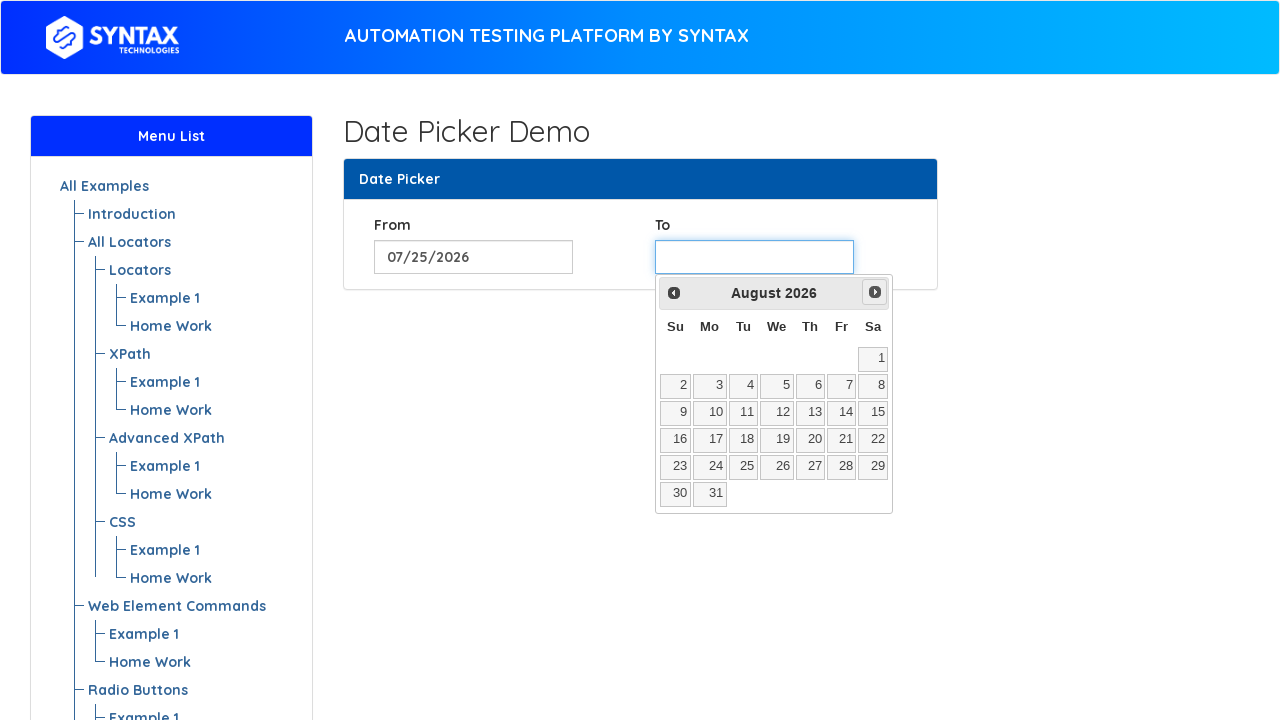

Checked current month in calendar: August
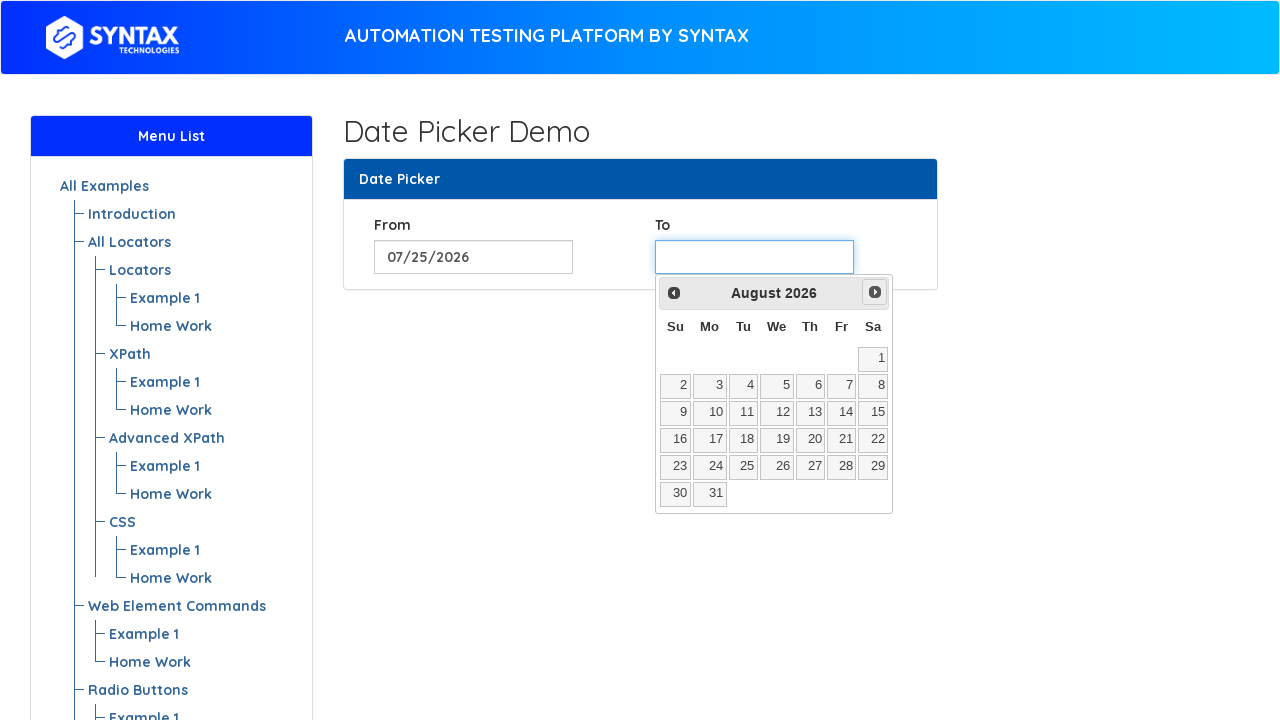

Navigated to next month from August at (875, 292) on xpath=//span[text()='Next']
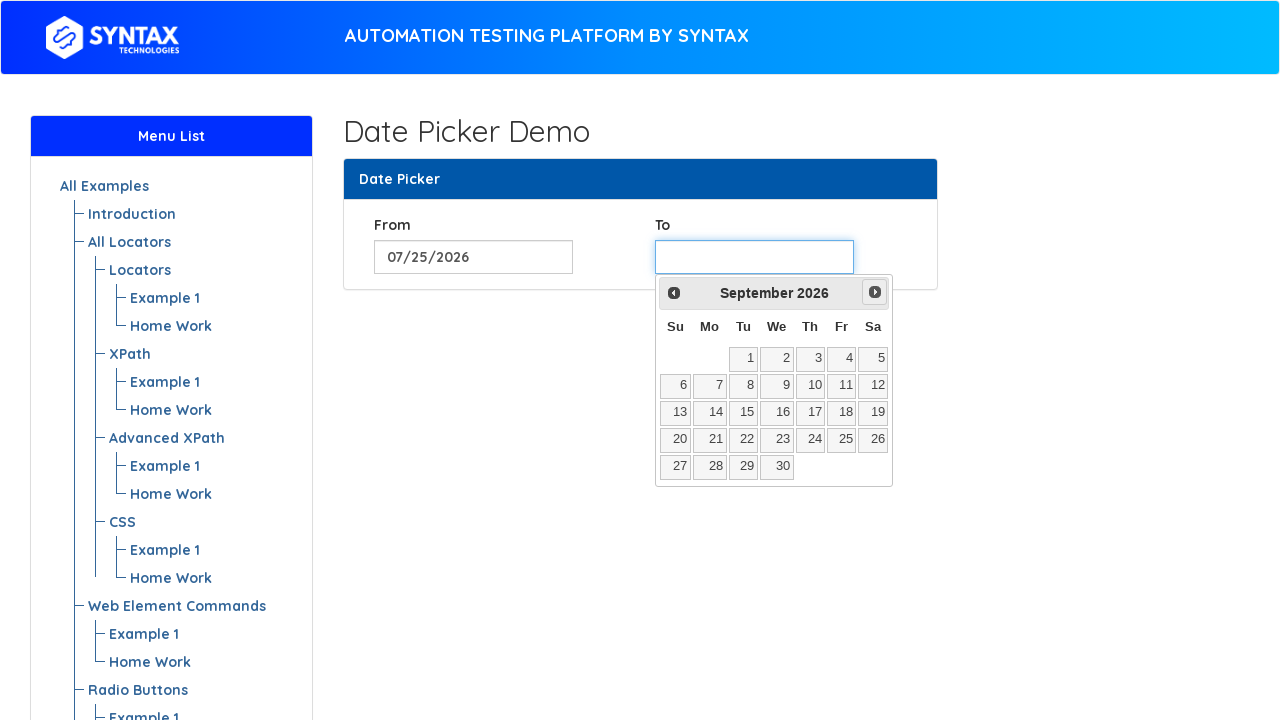

Checked current month in calendar: September
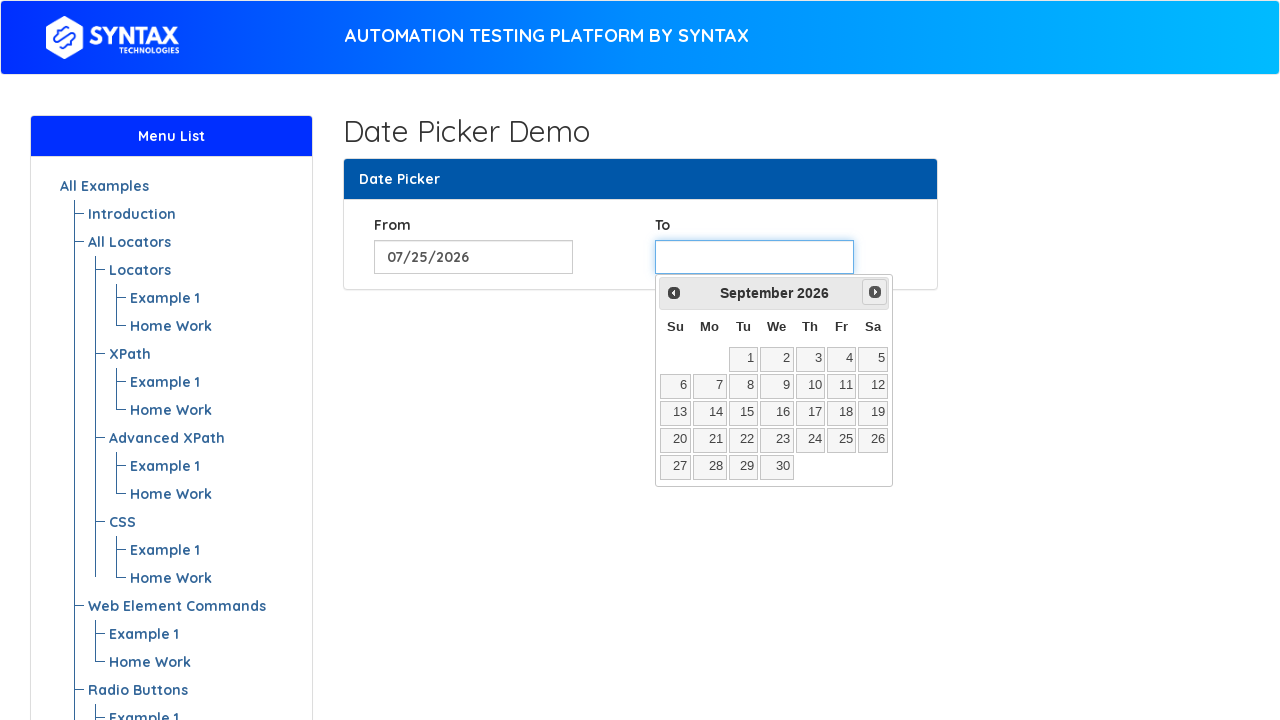

Selected date 5 in September at (873, 359) on xpath=//table/tbody/tr/td >> nth=6
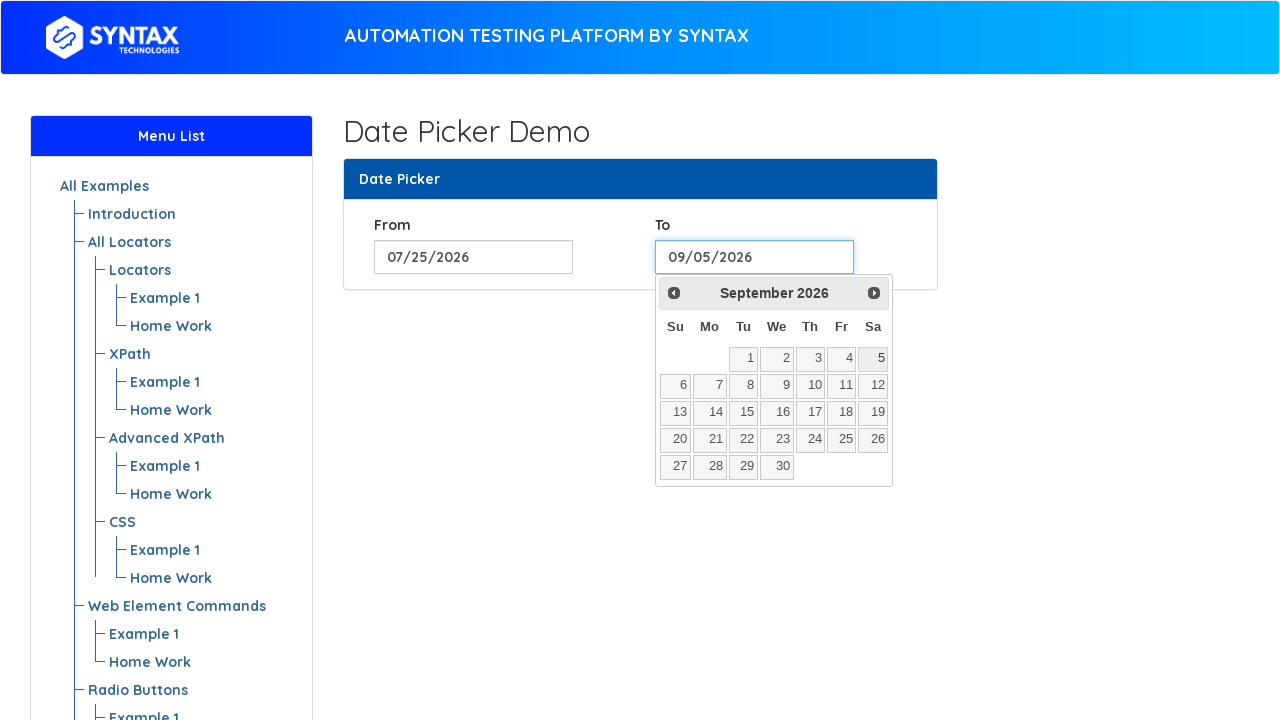

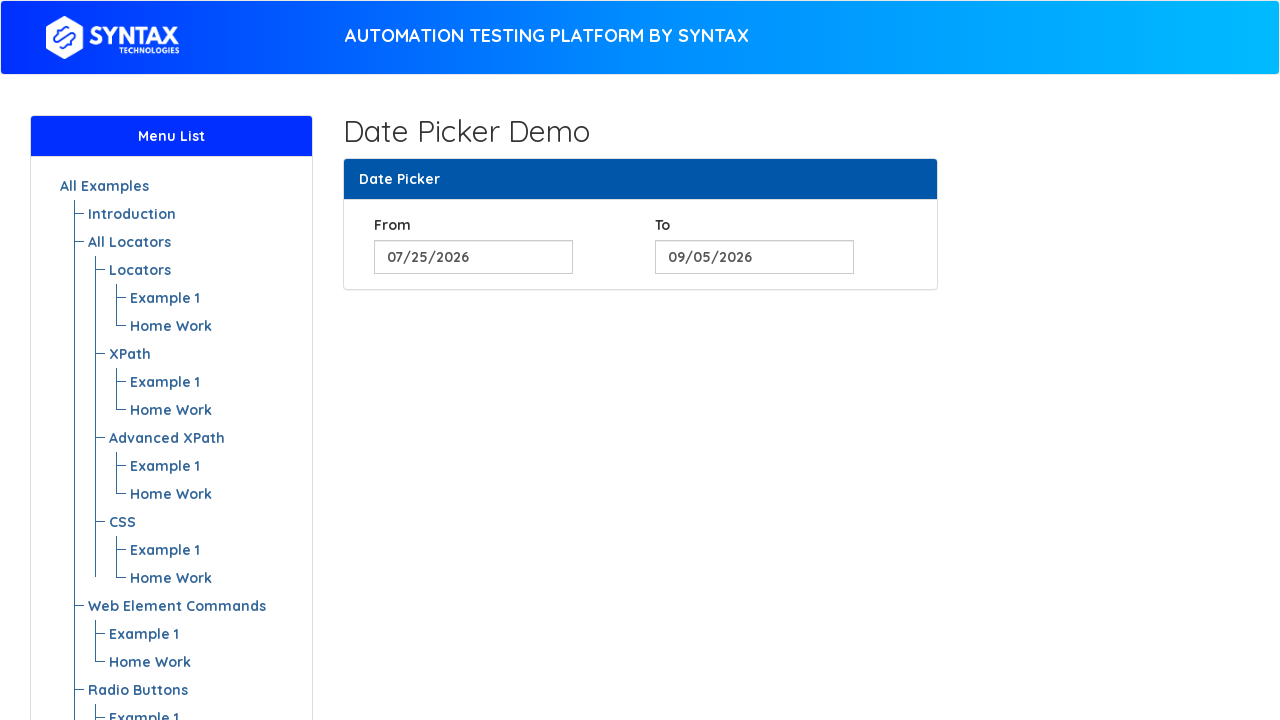